Navigates to the Brazilian banking holidays website (FEBRABAN) and verifies that the holidays table with date rows is loaded and displayed.

Starting URL: https://feriadosbancarios.febraban.org.br/

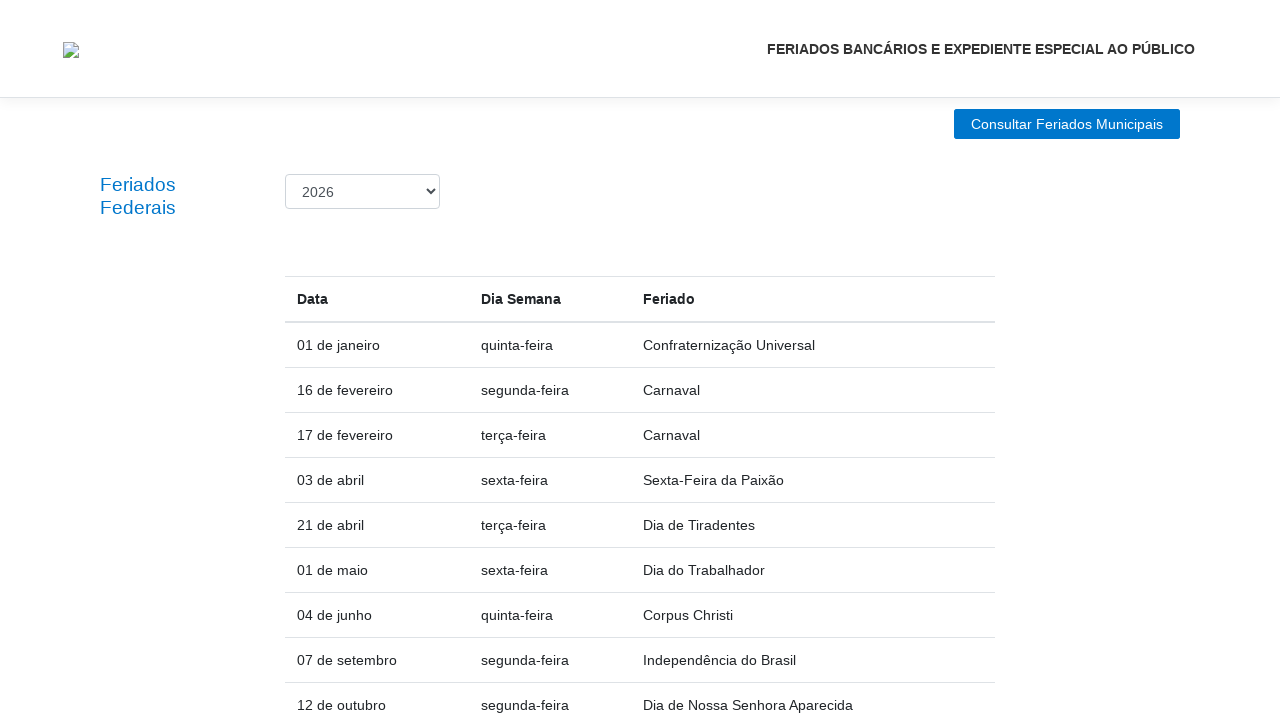

Navigated to Brazilian banking holidays website (FEBRABAN)
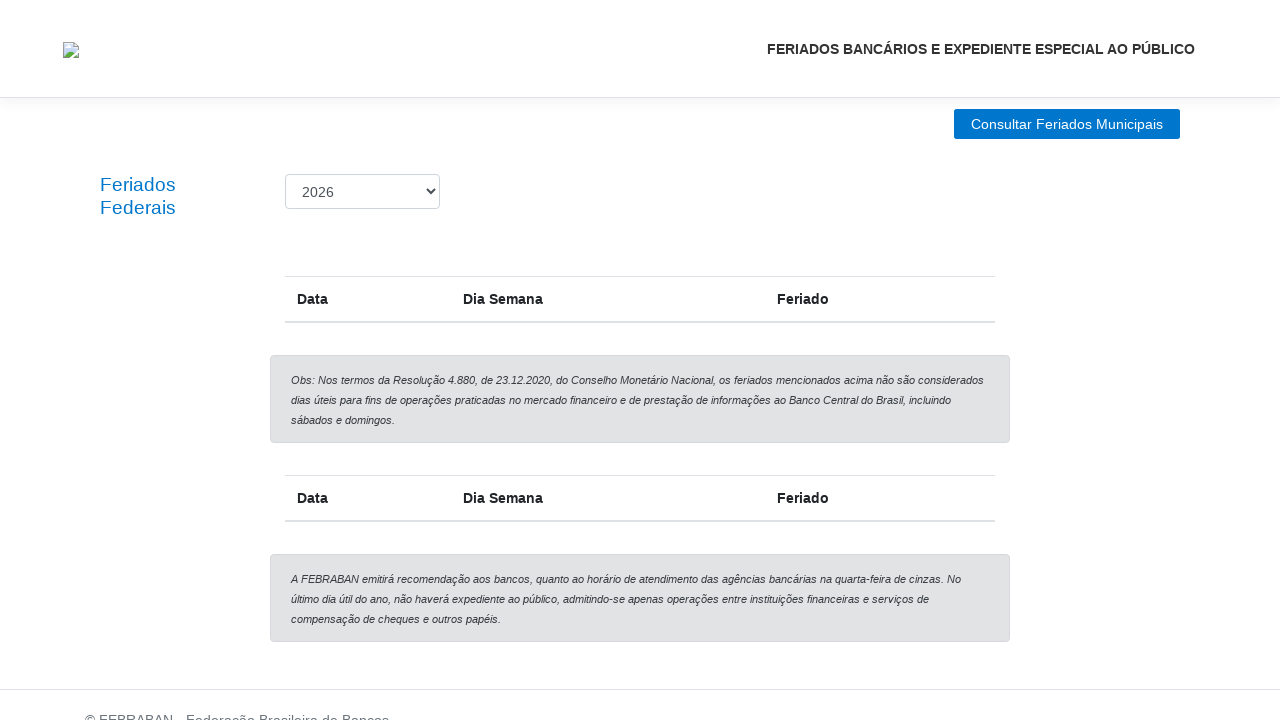

Table rows selector loaded
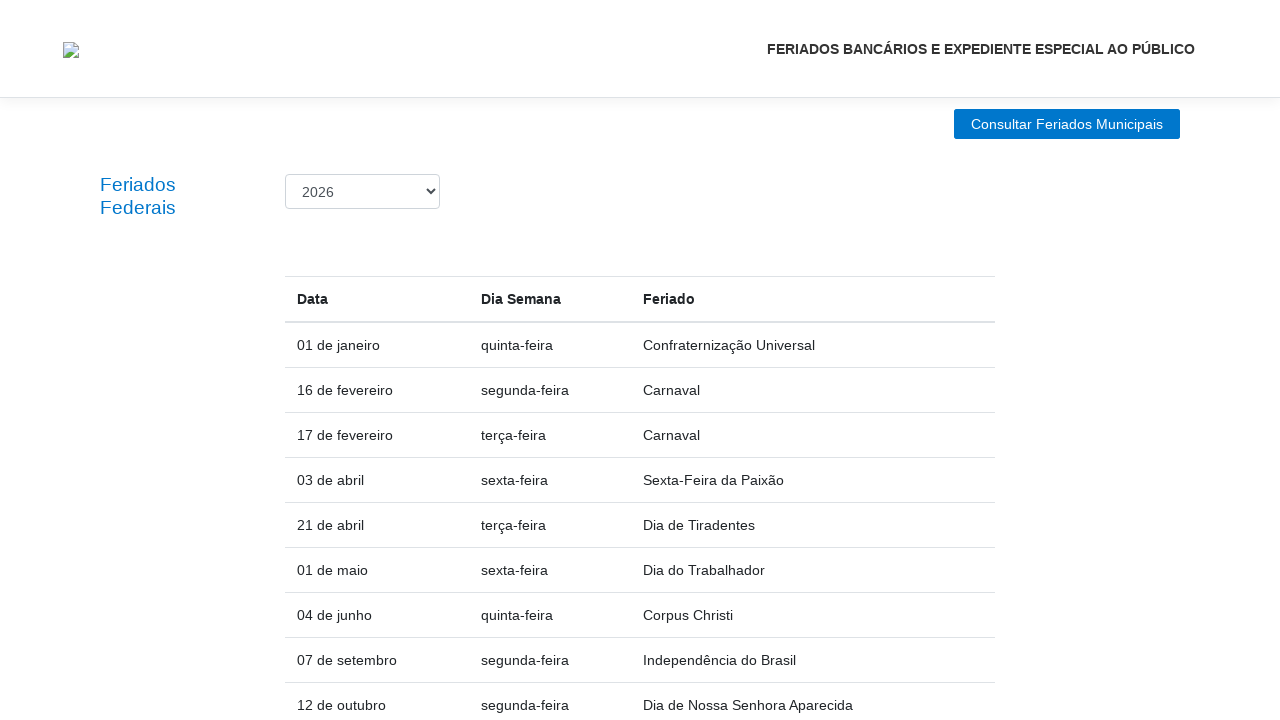

Waited for page content to fully render
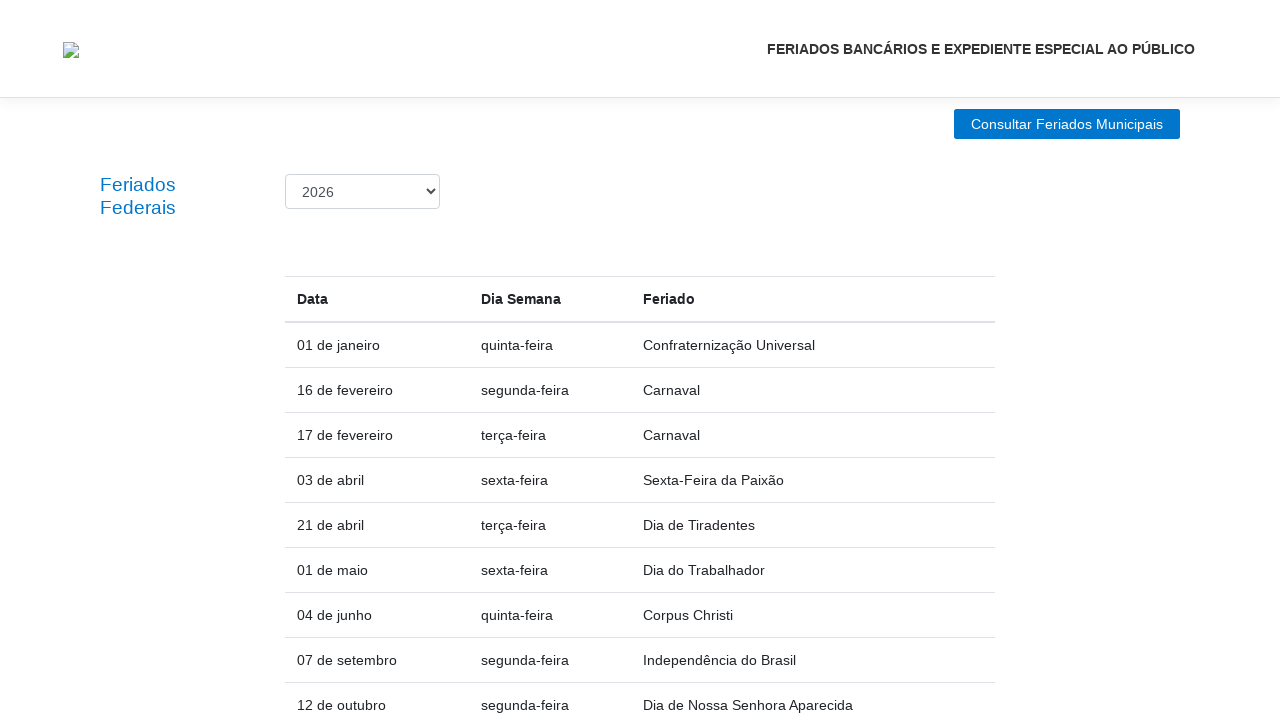

Verified that holidays table with date rows is loaded and displayed
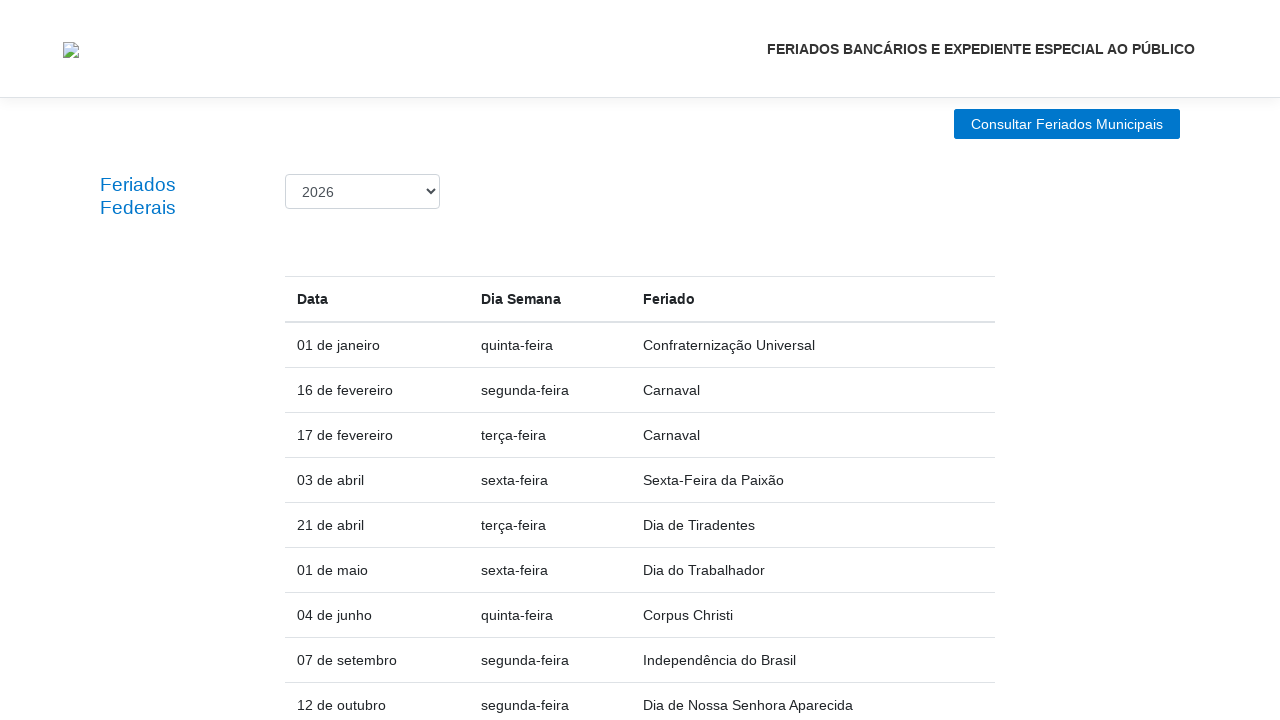

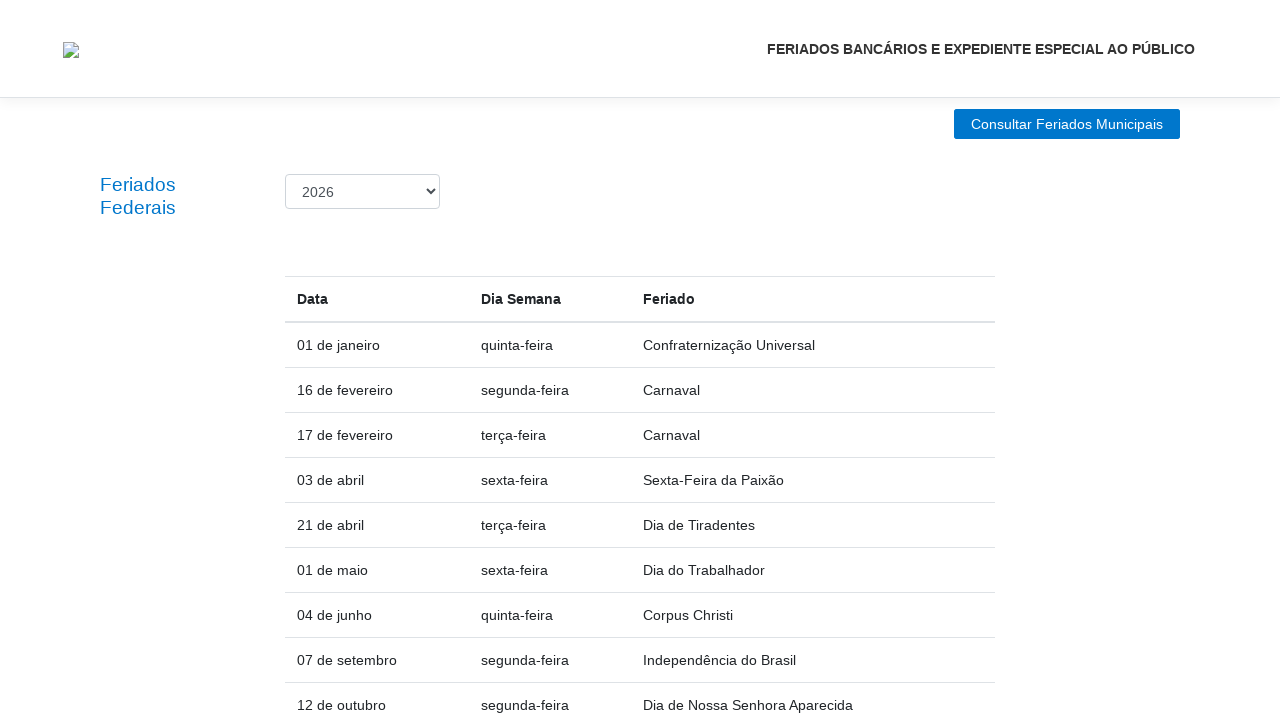